Tests train search functionality on erail.in by entering source station (MS - Chennai), destination station (MDU - Madurai), and searching for available trains without a specific date filter.

Starting URL: https://erail.in/

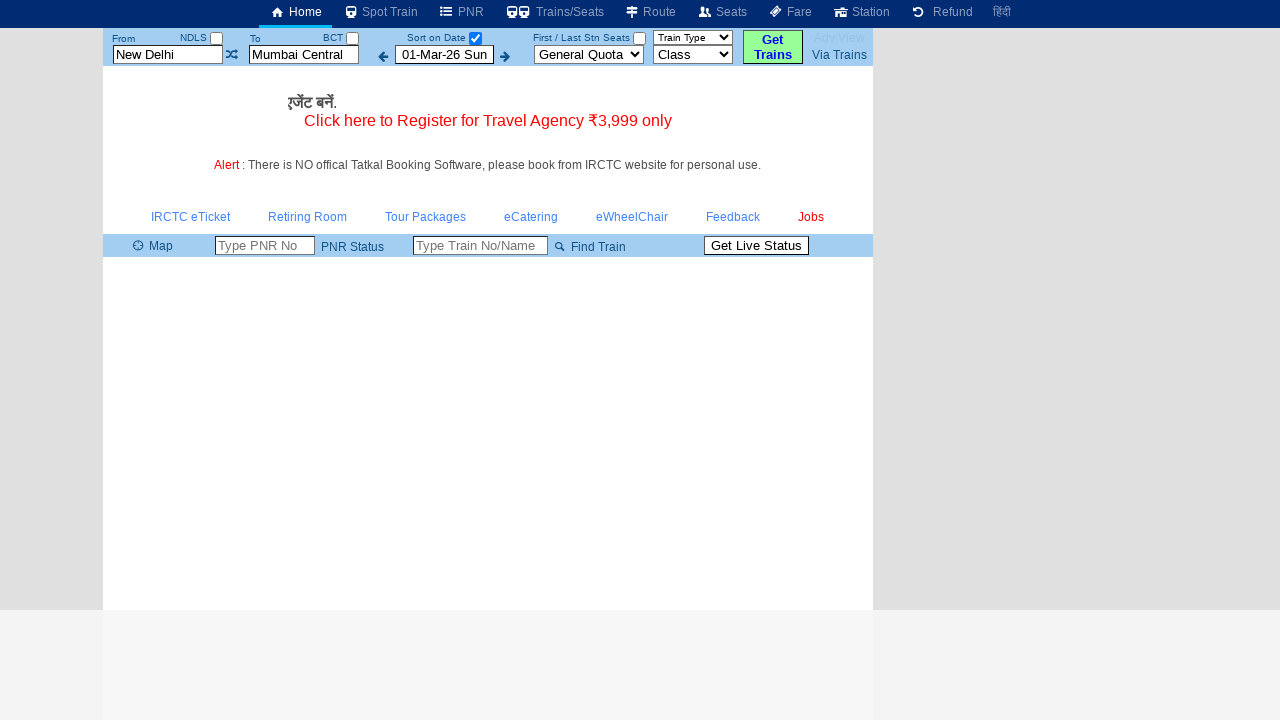

Cleared the 'From' station field on xpath=//input[@id='txtStationFrom']
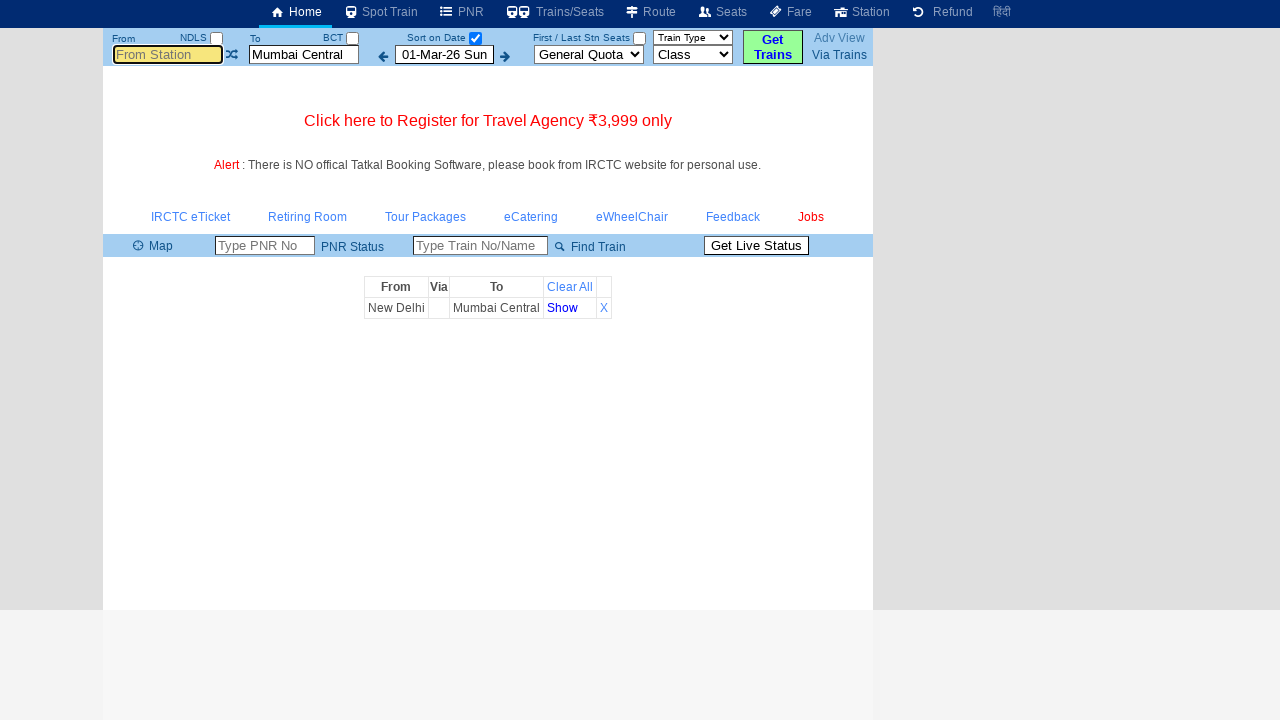

Filled 'From' station field with 'MS' (Chennai) on xpath=//input[@id='txtStationFrom']
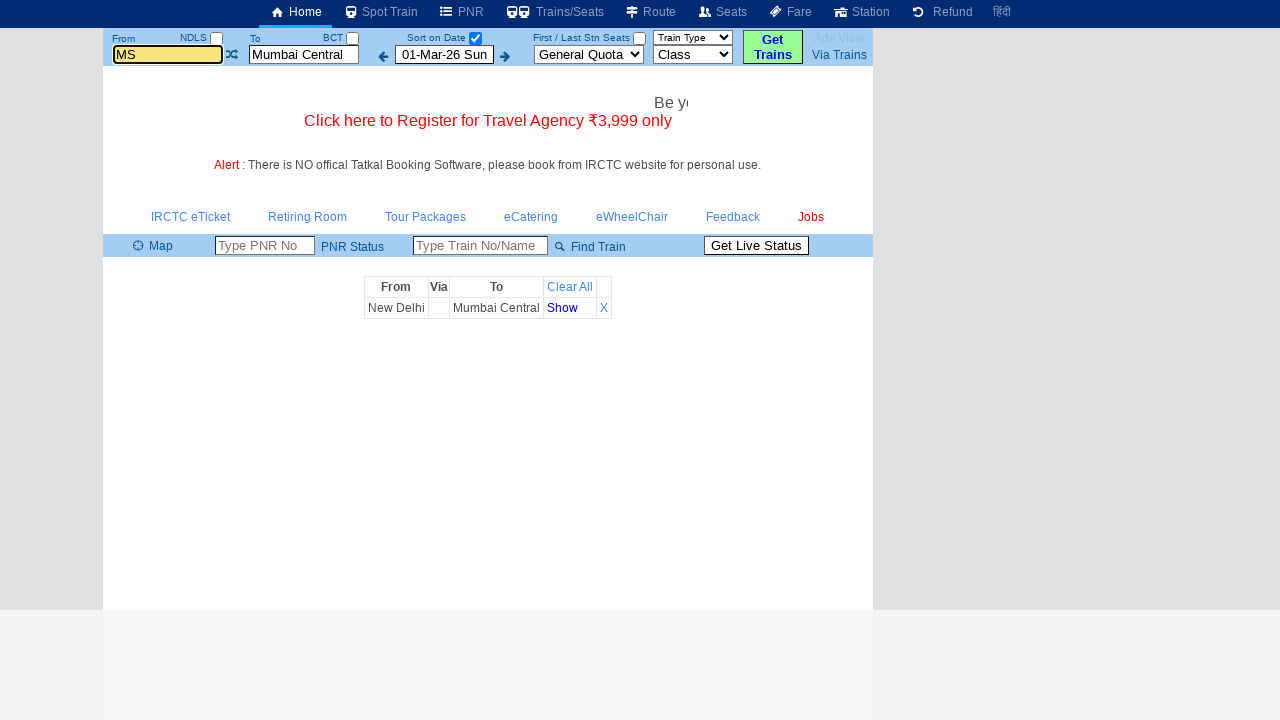

Waited 500ms for station field processing
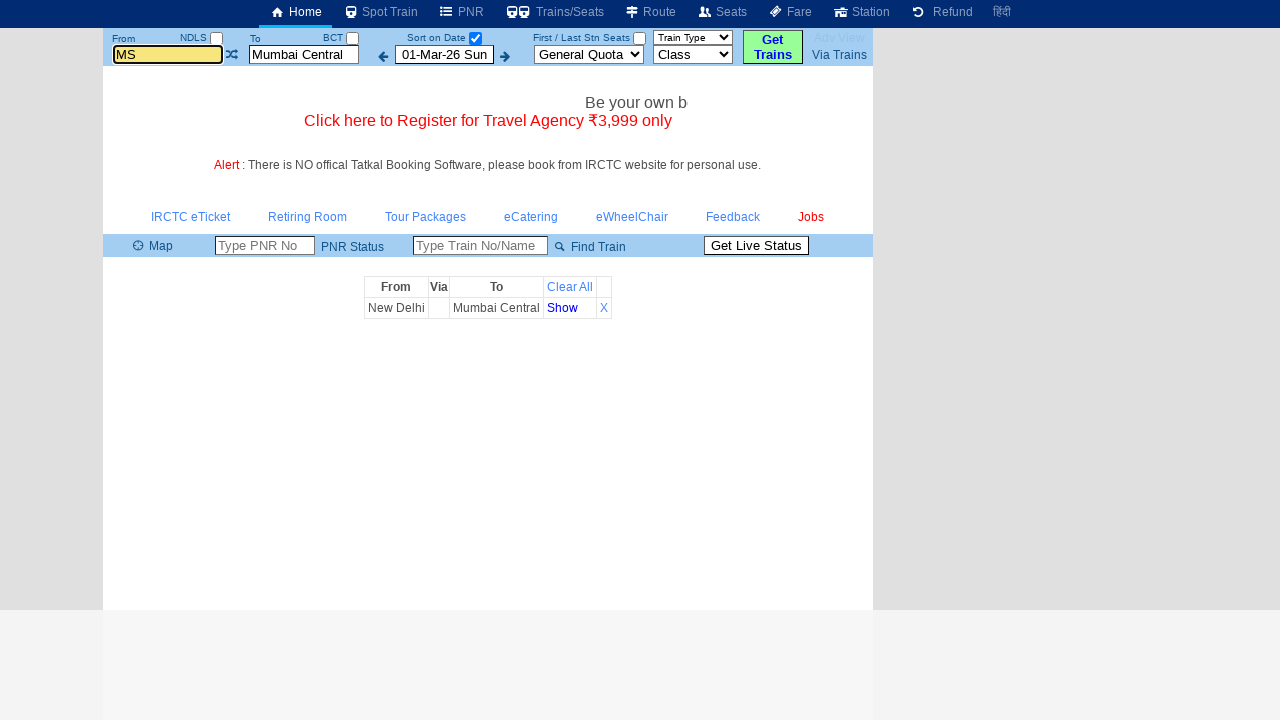

Pressed Tab to move to the next field on xpath=//input[@id='txtStationFrom']
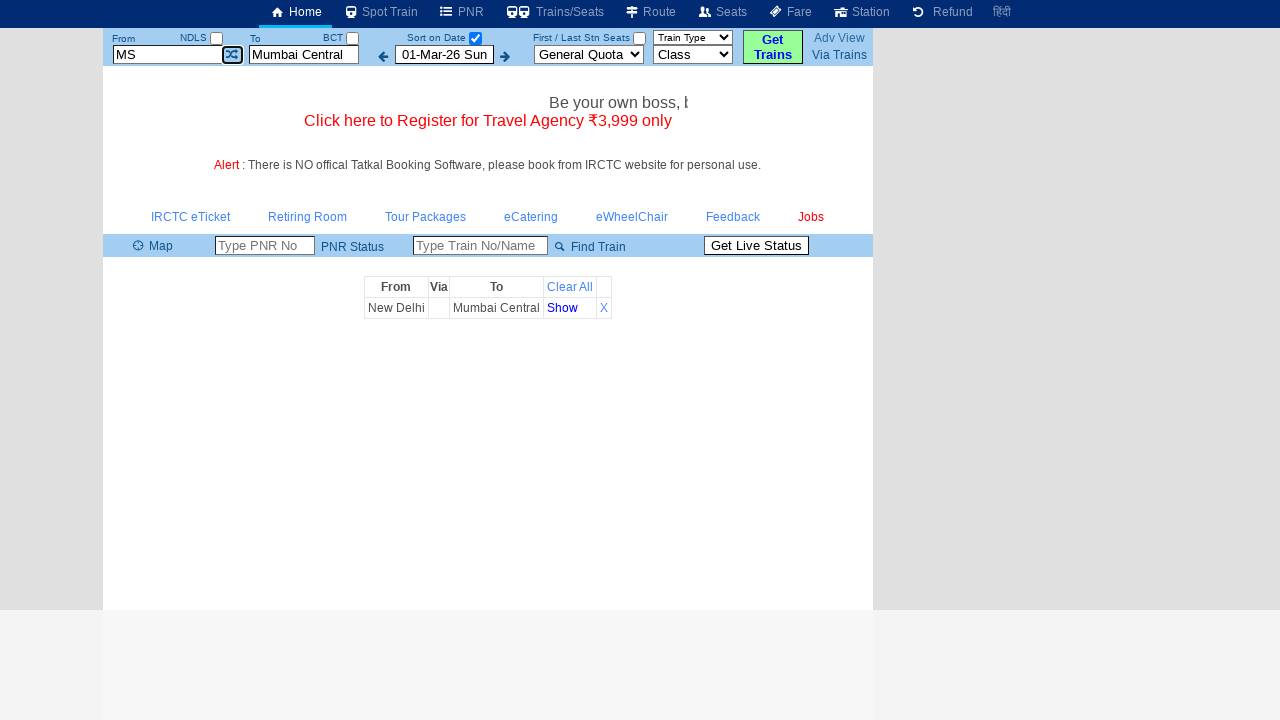

Cleared the 'To' station field on xpath=//input[@id='txtStationTo']
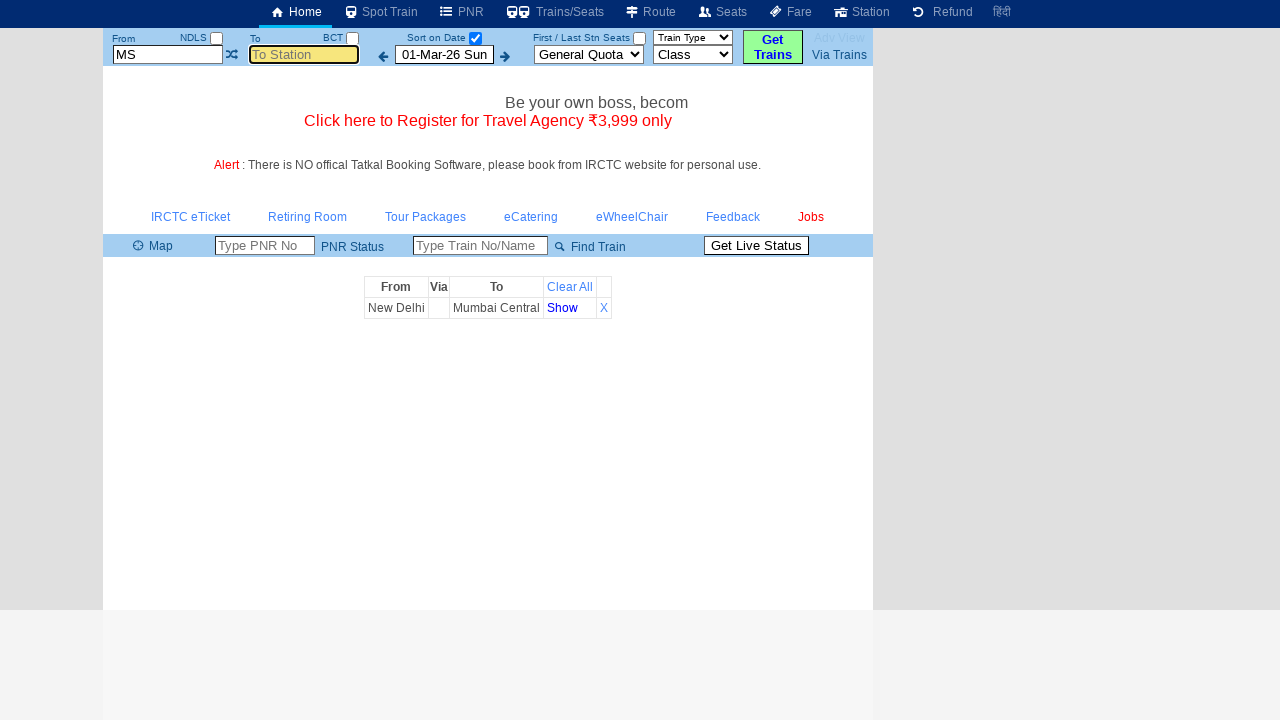

Filled 'To' station field with 'MDU' (Madurai) on xpath=//input[@id='txtStationTo']
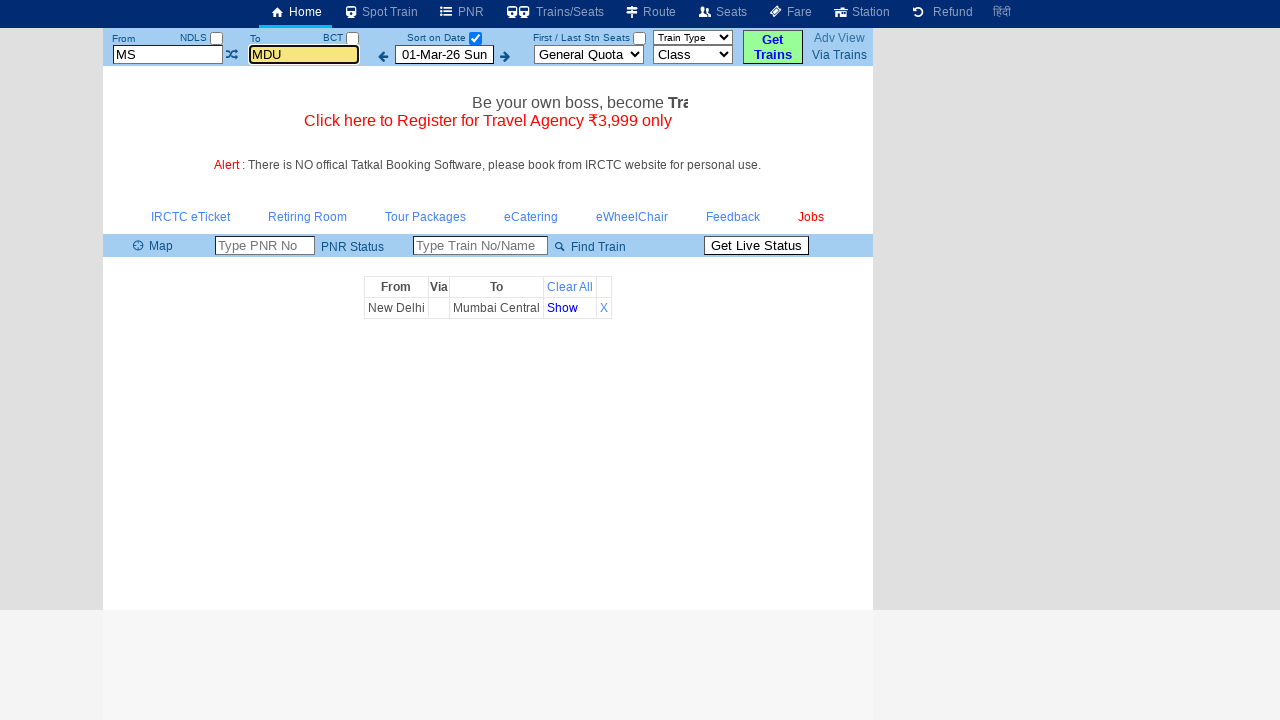

Waited 500ms for station field processing
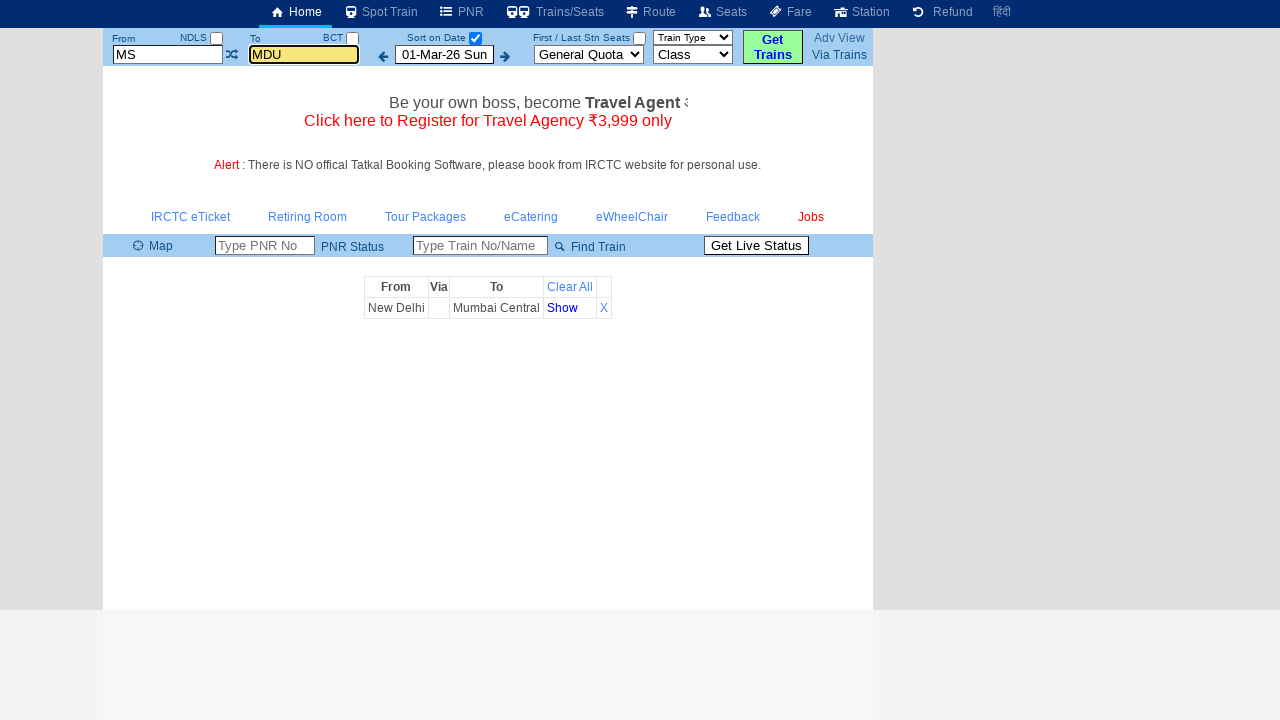

Pressed Tab to confirm destination field on xpath=//input[@id='txtStationTo']
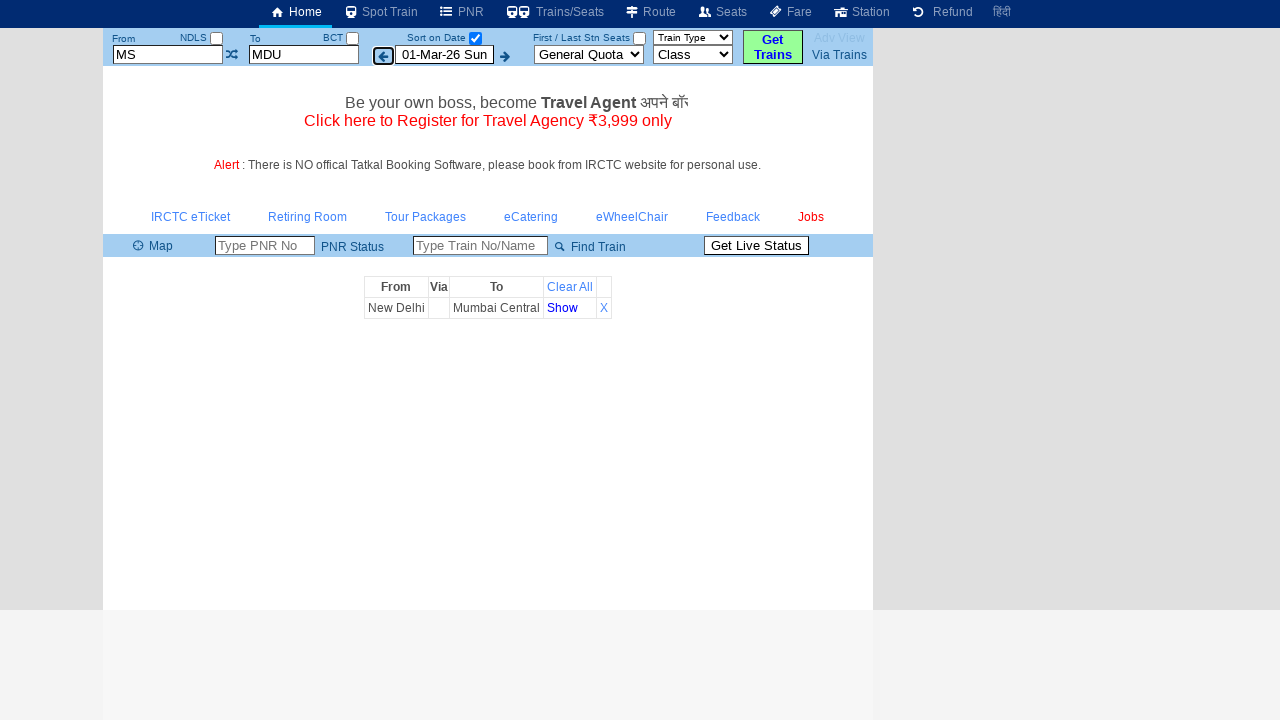

Clicked checkbox to search without specific date filter at (475, 38) on #chkSelectDateOnly
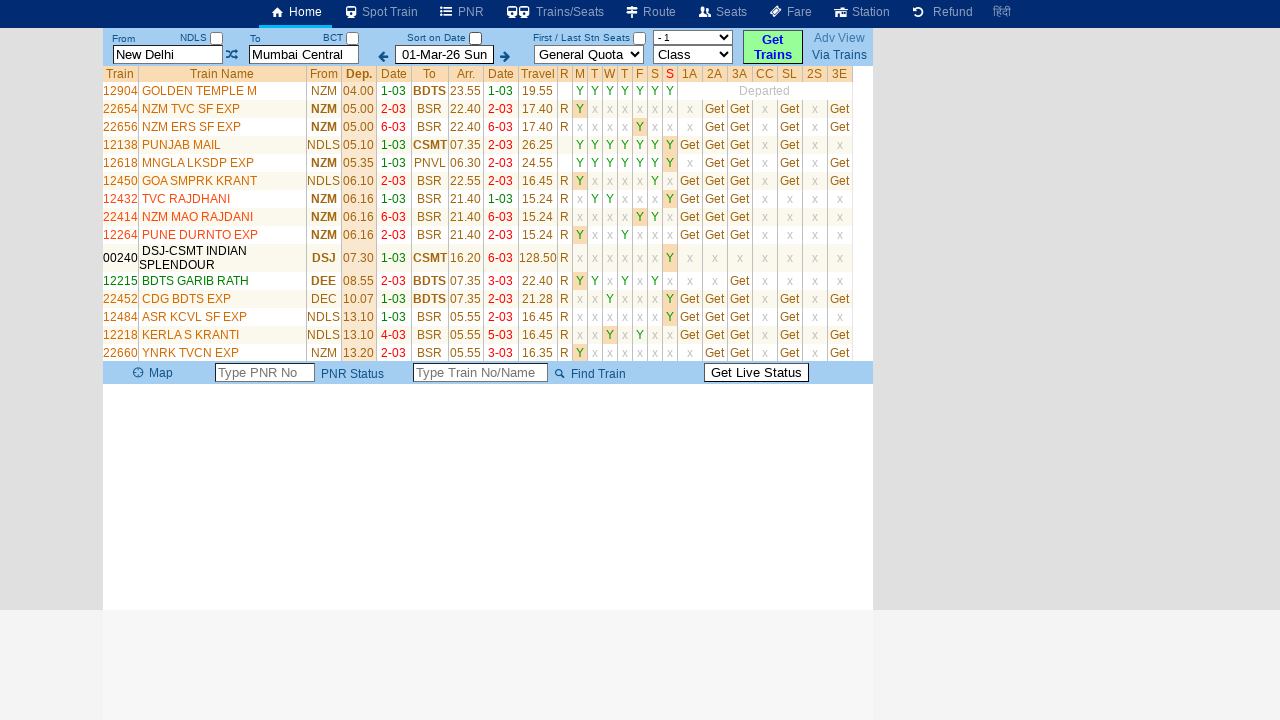

Train results table loaded successfully
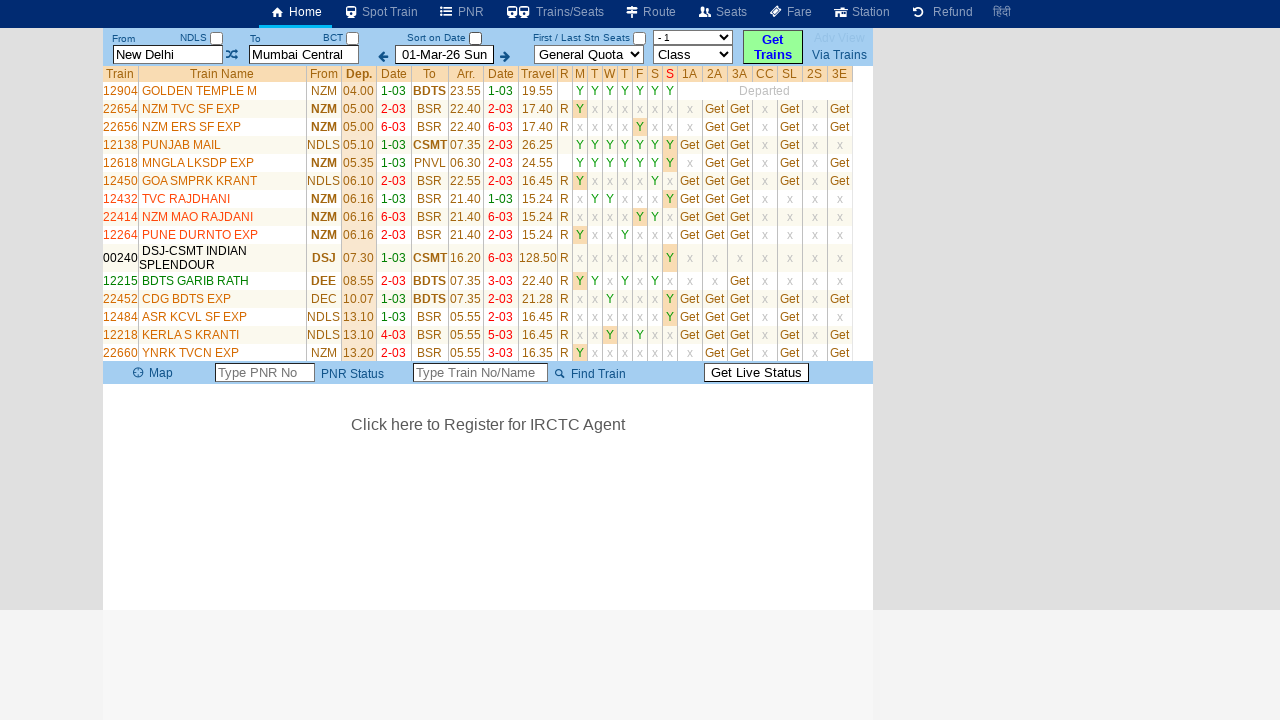

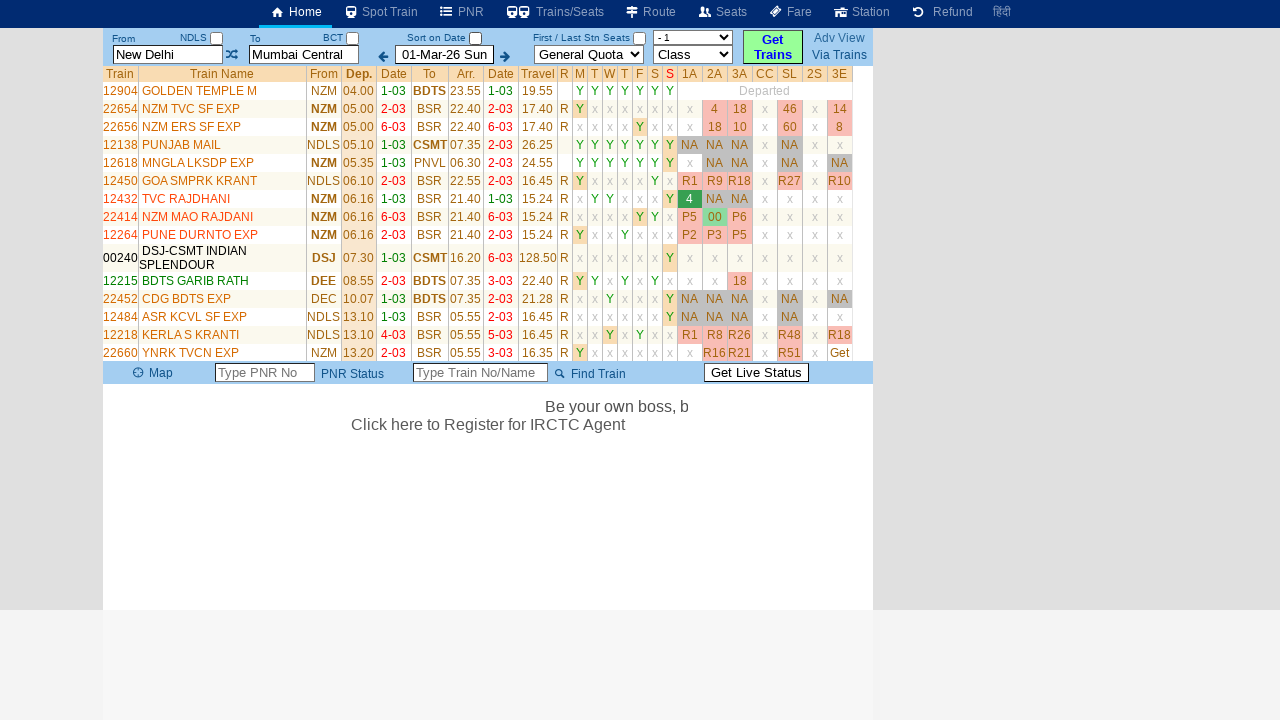